Navigates to a test automation practice website and maximizes the browser window to verify the page loads correctly.

Starting URL: https://testautomationpractice.blogspot.com/

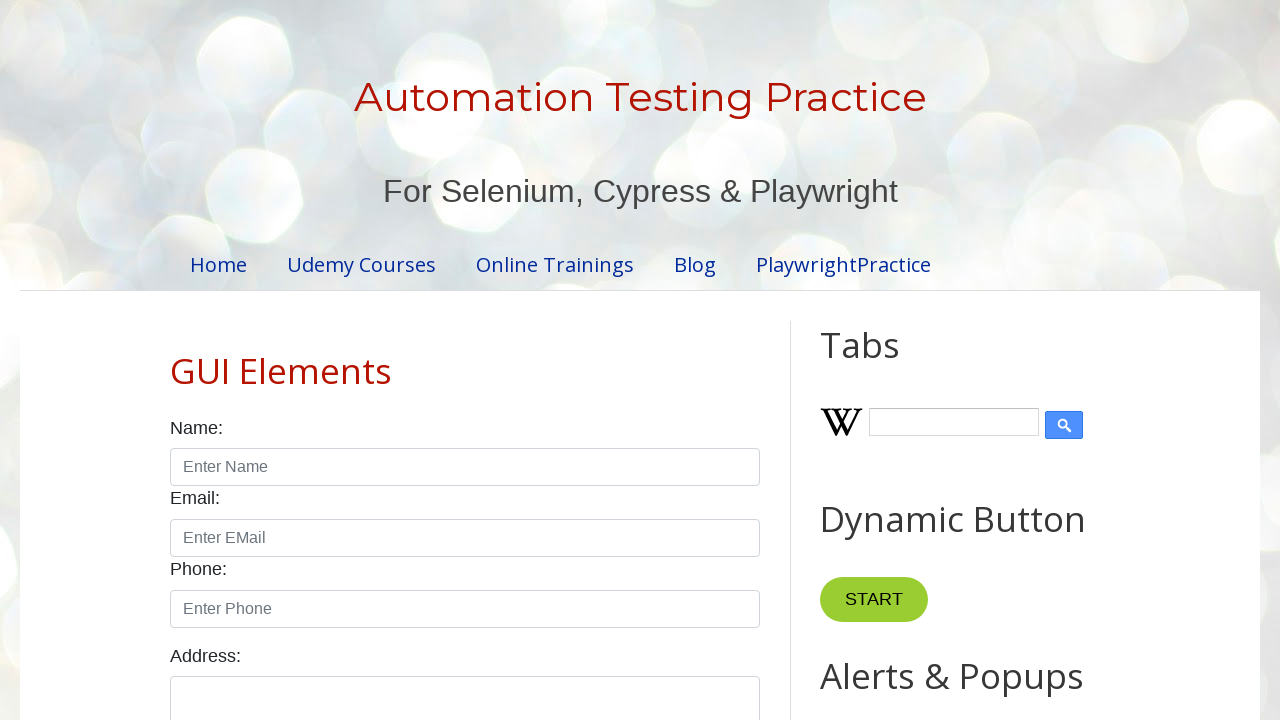

Set viewport size to 1920x1080 to maximize browser window
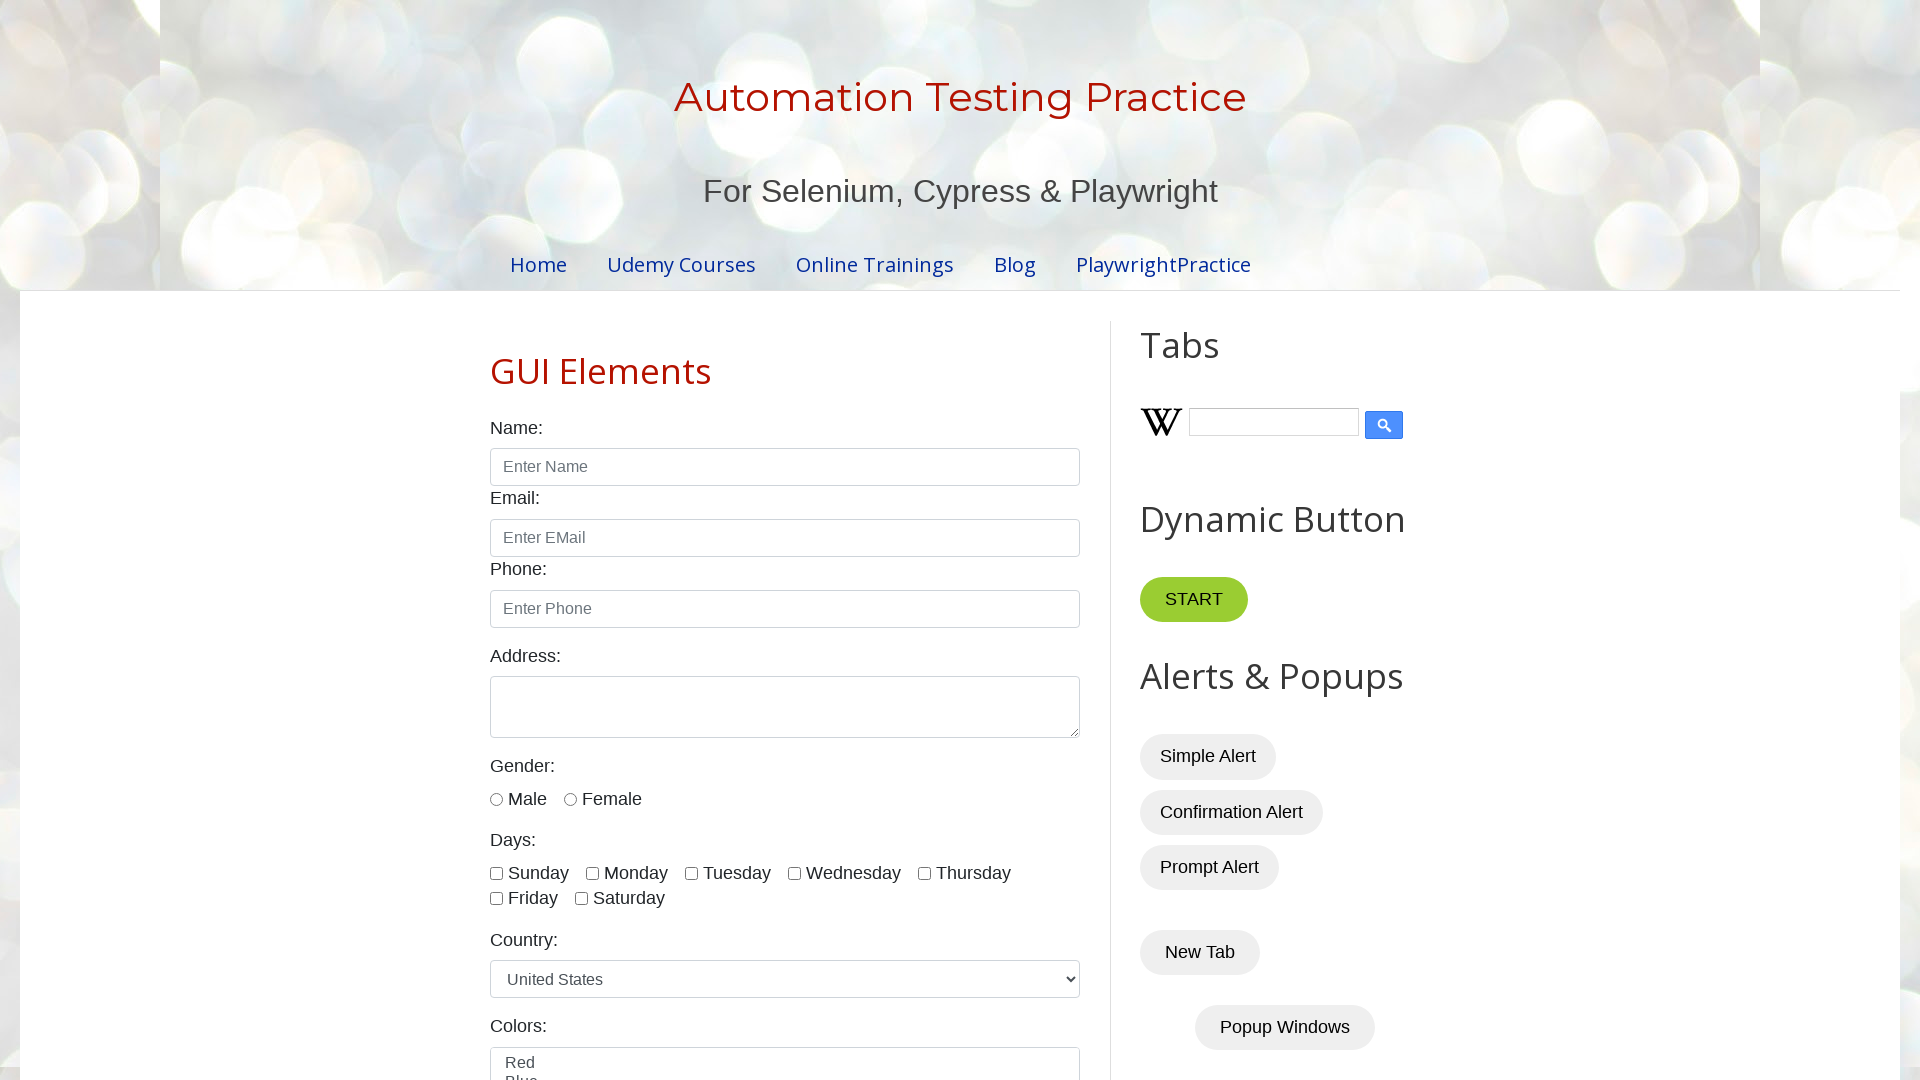

Page loaded successfully - DOM content ready
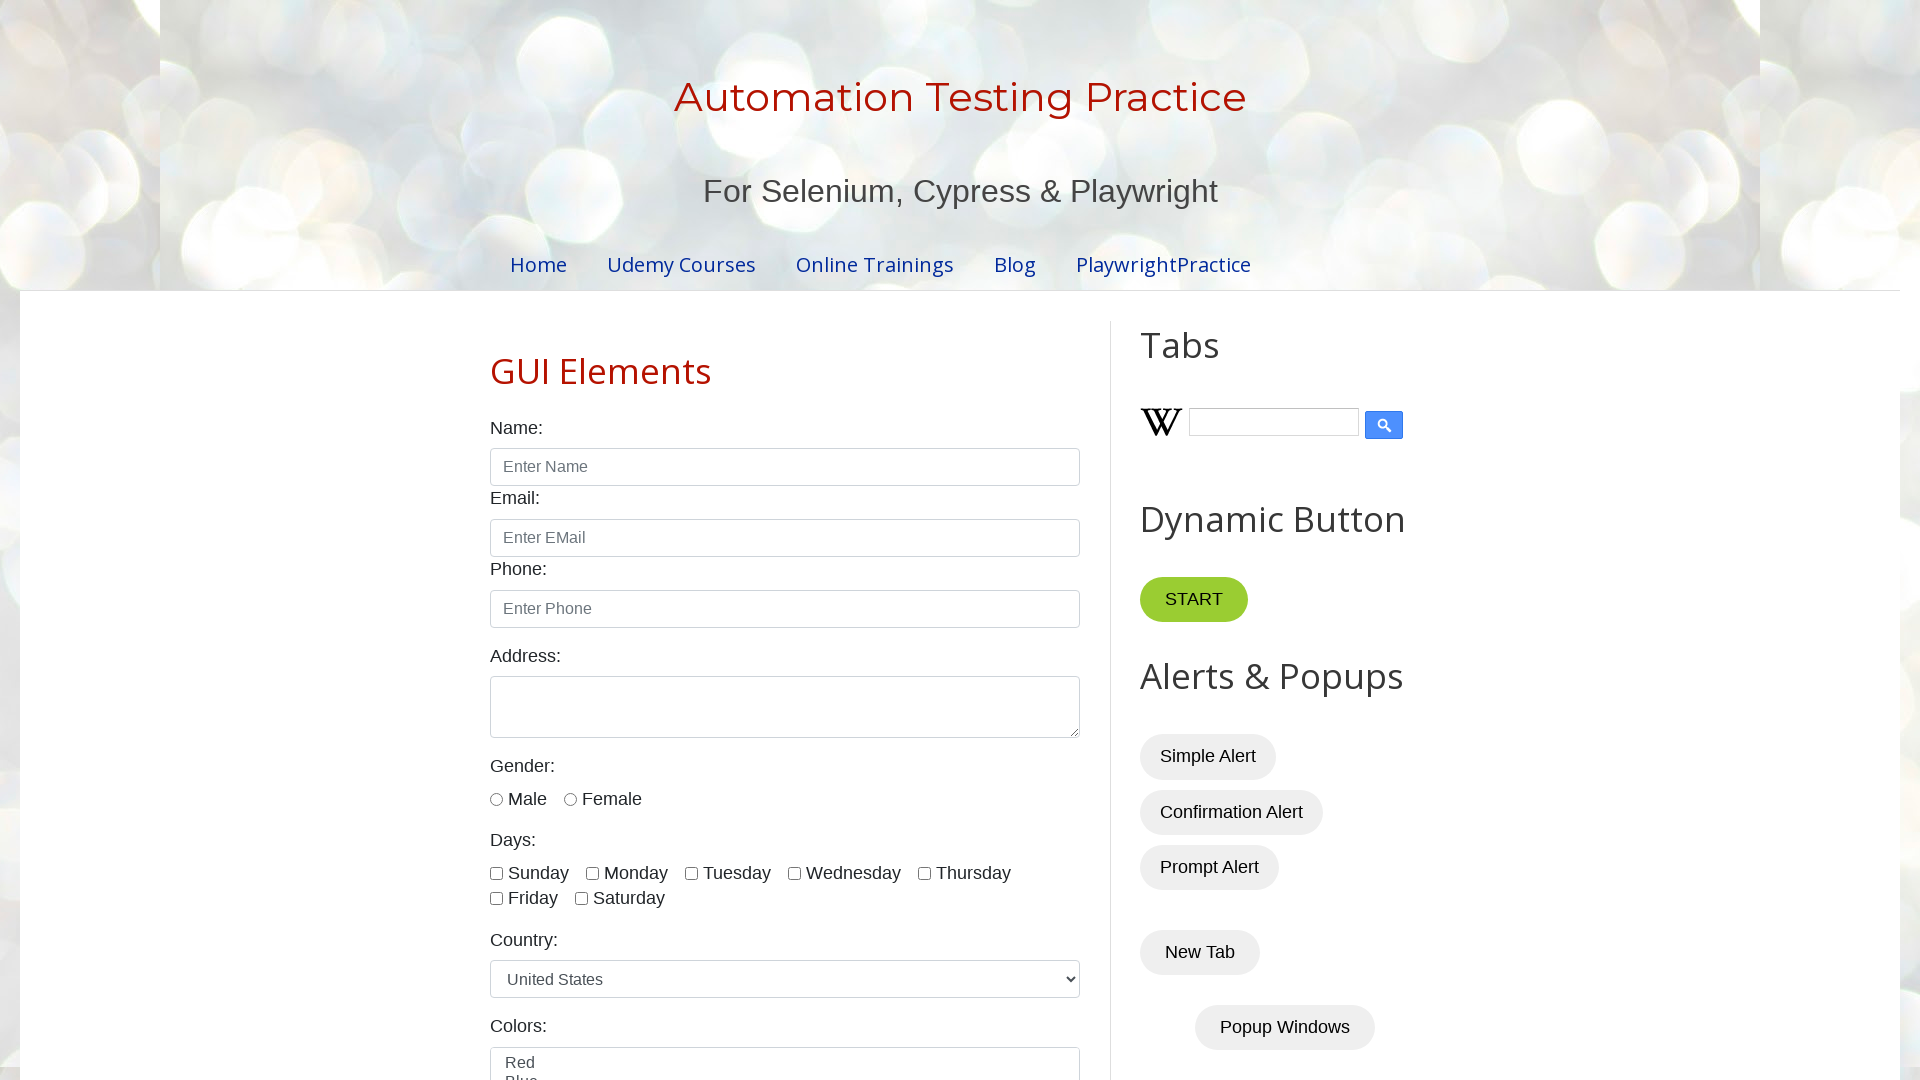

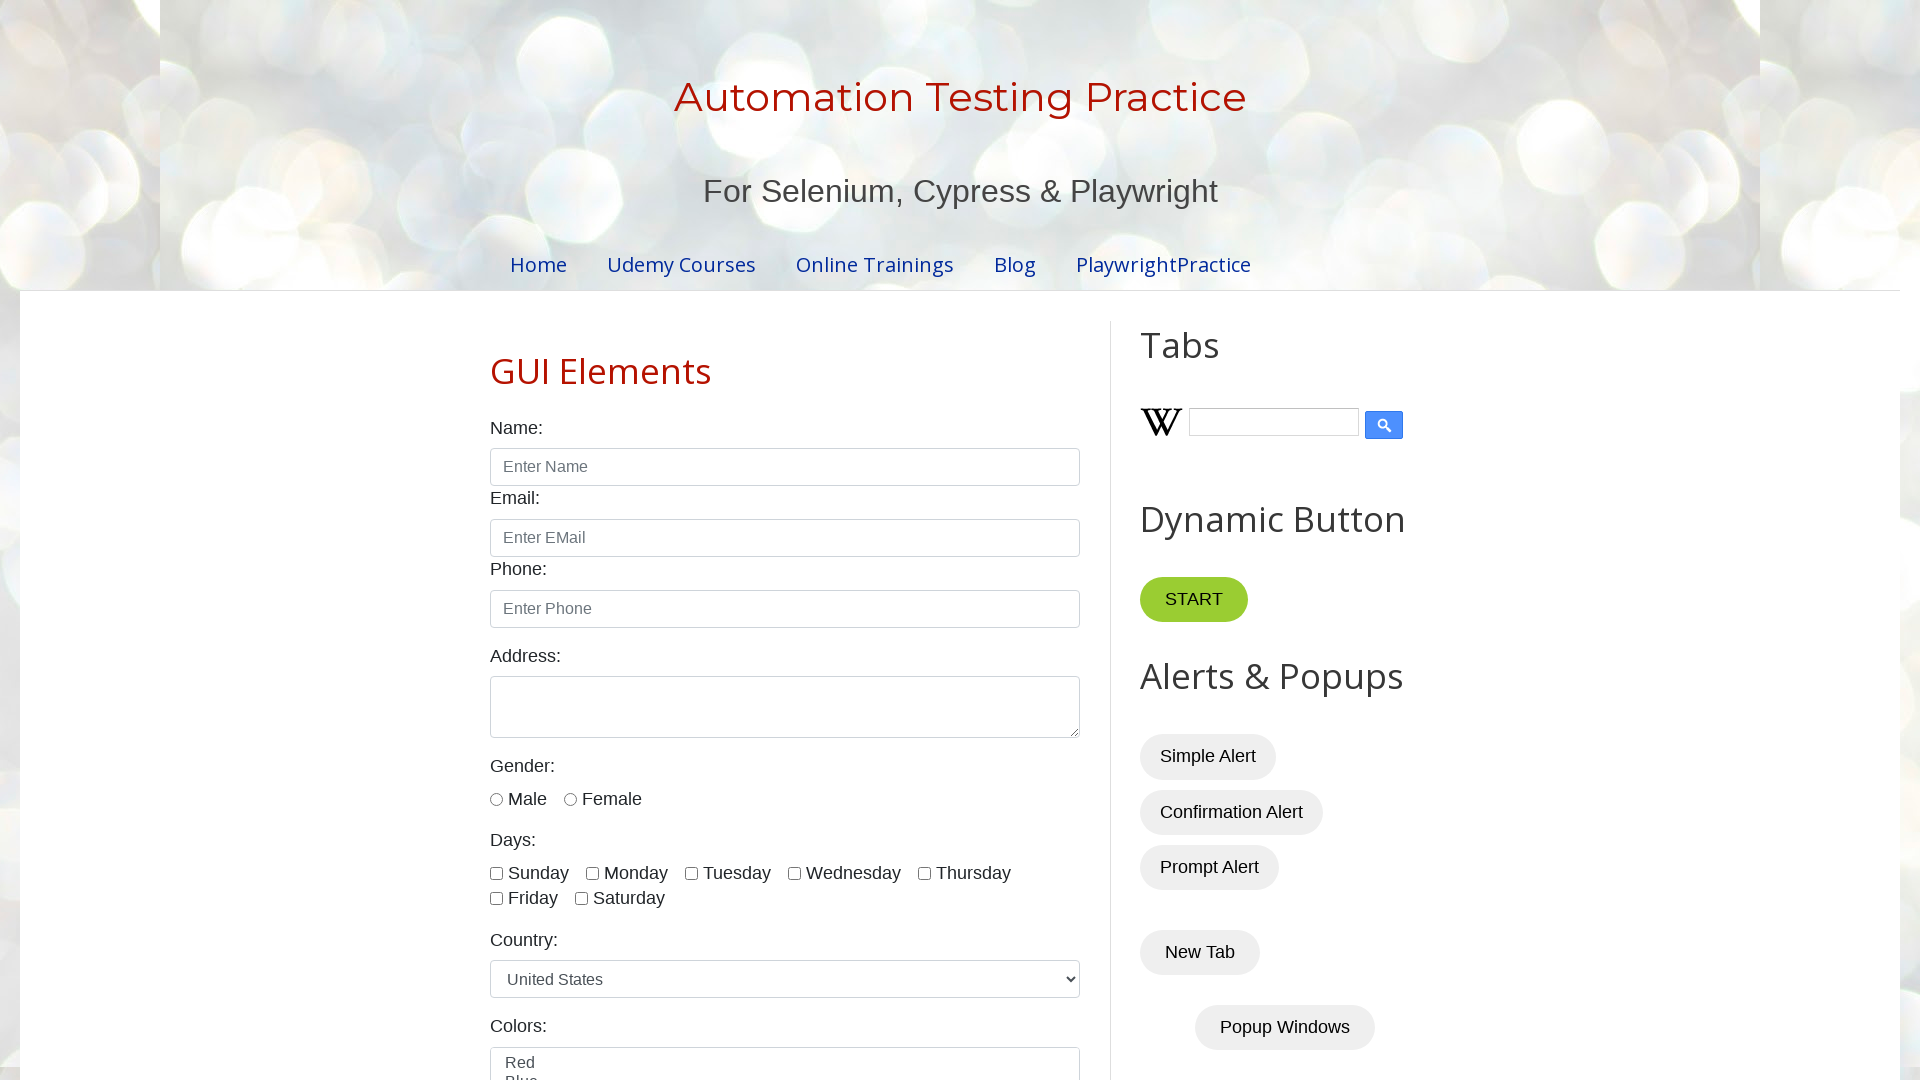